Tests browser navigation functionality by navigating to a second URL, then using browser back and forward navigation commands to move through browser history.

Starting URL: https://rahulshettyacademy.com/

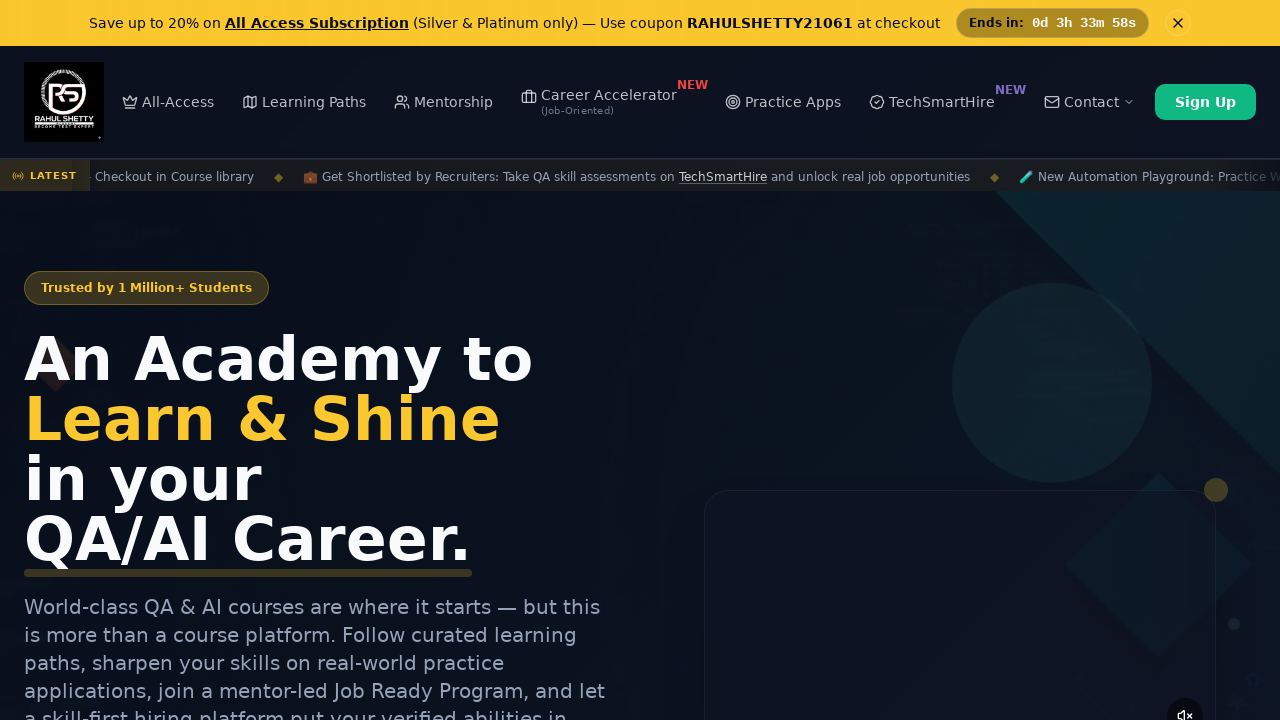

Navigated to GitHub page at https://github.com/ShubhTest4U/
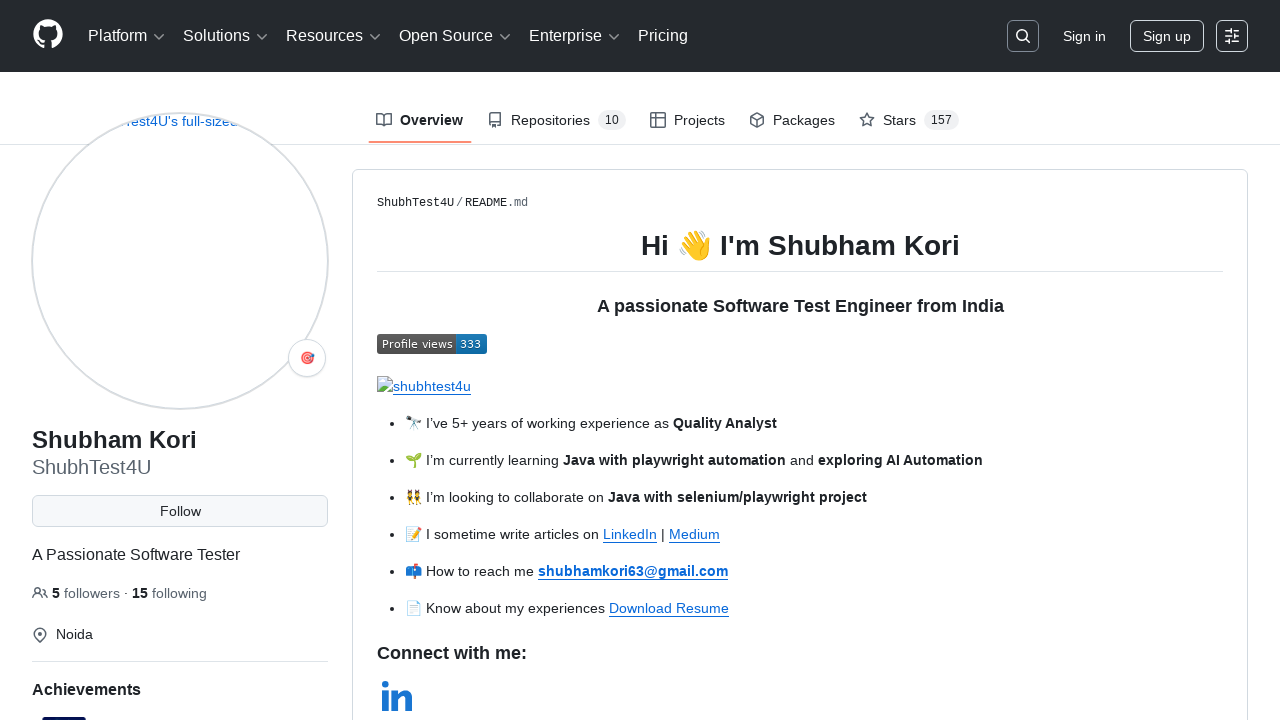

Navigated back to previous page (rahulshettyacademy.com)
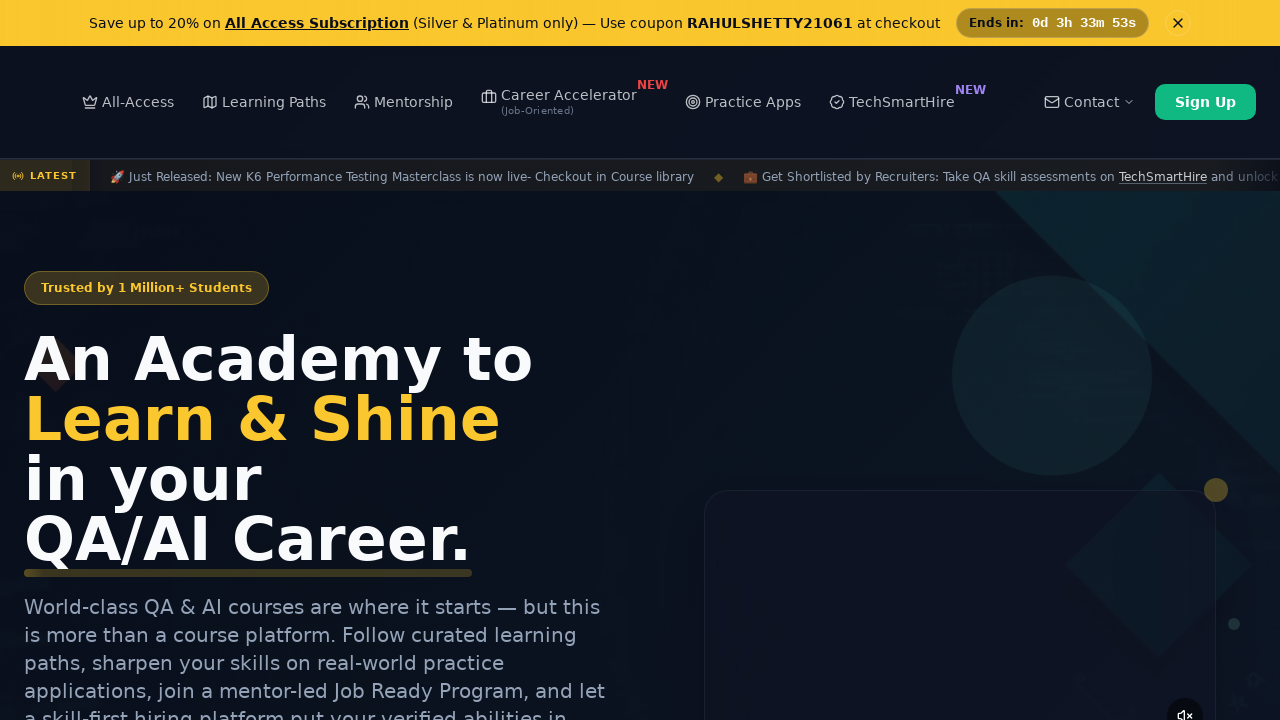

Navigated forward to GitHub page again
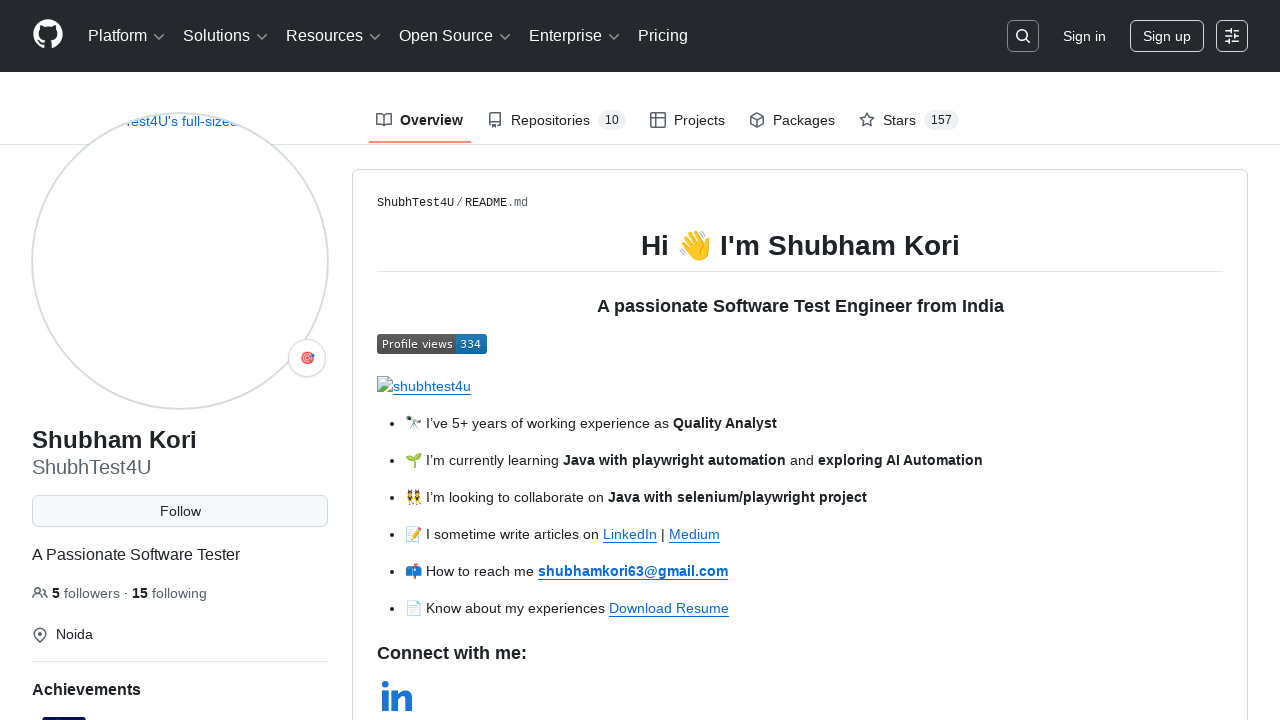

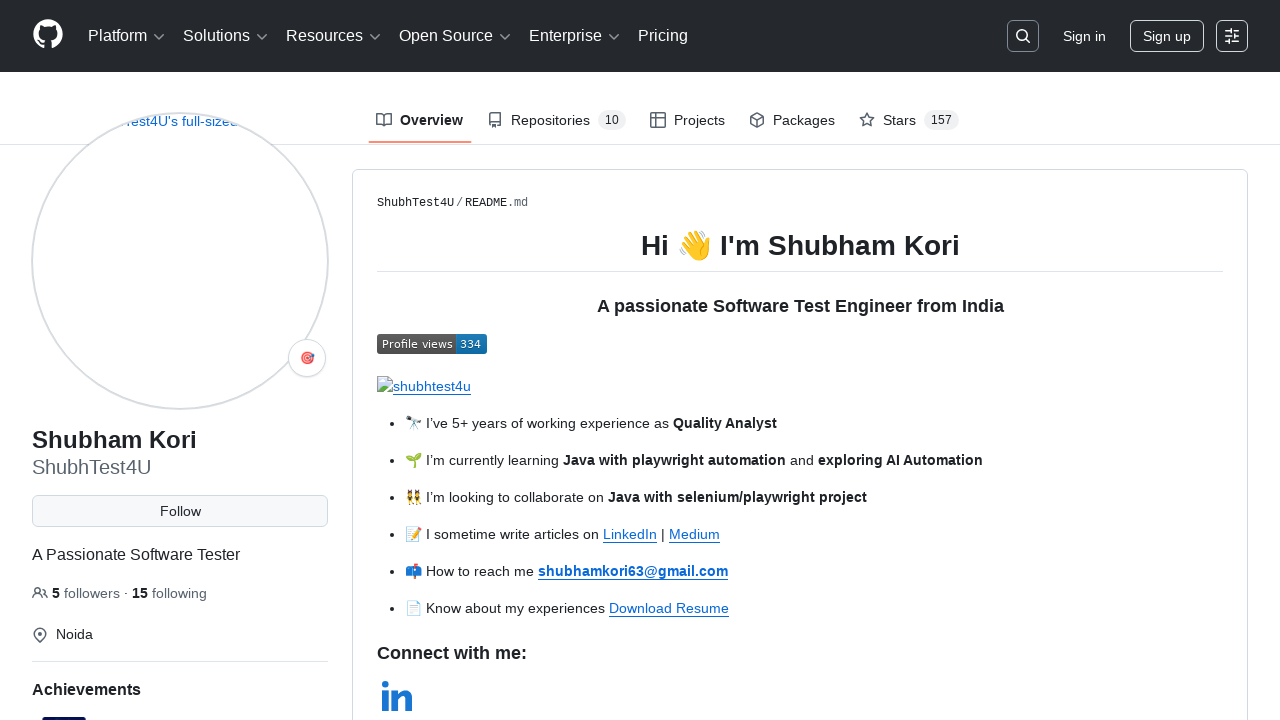